Navigates to the NPB (Nippon Professional Baseball) official website and verifies that the score/game section is loaded and contains game elements.

Starting URL: https://npb.jp/

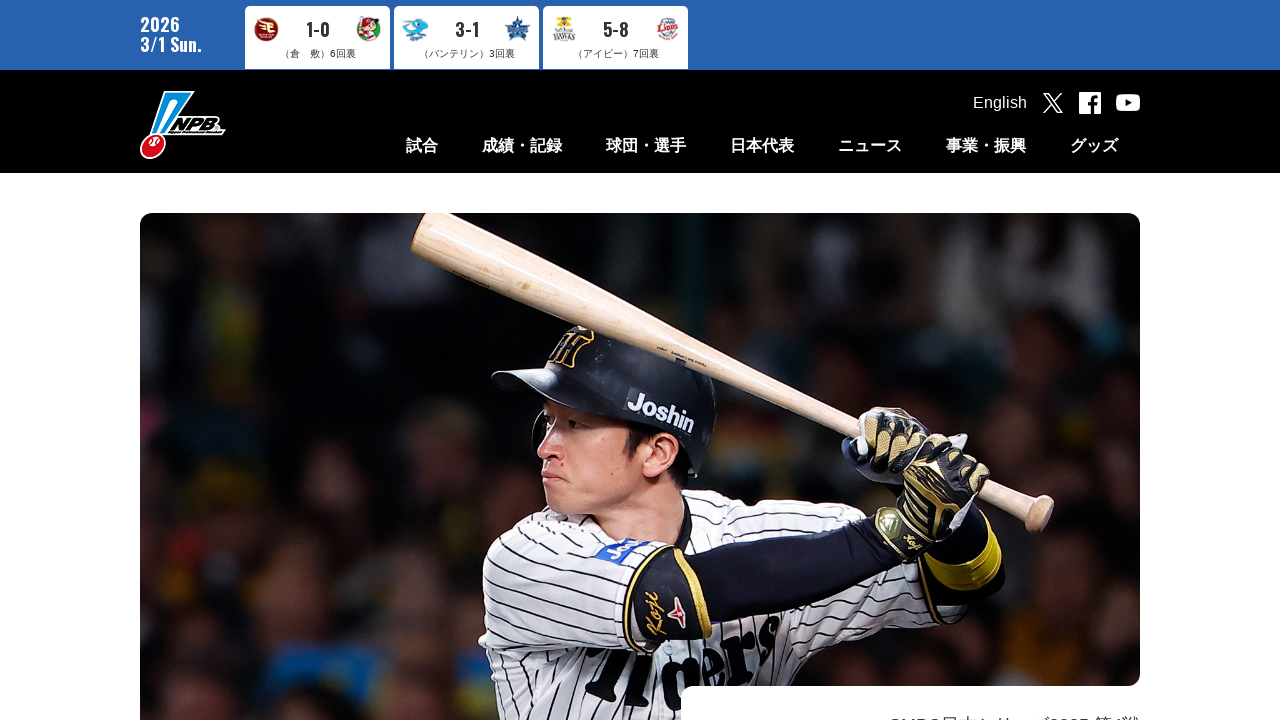

Verified page title is 'NPB.jp 日本野球機構'
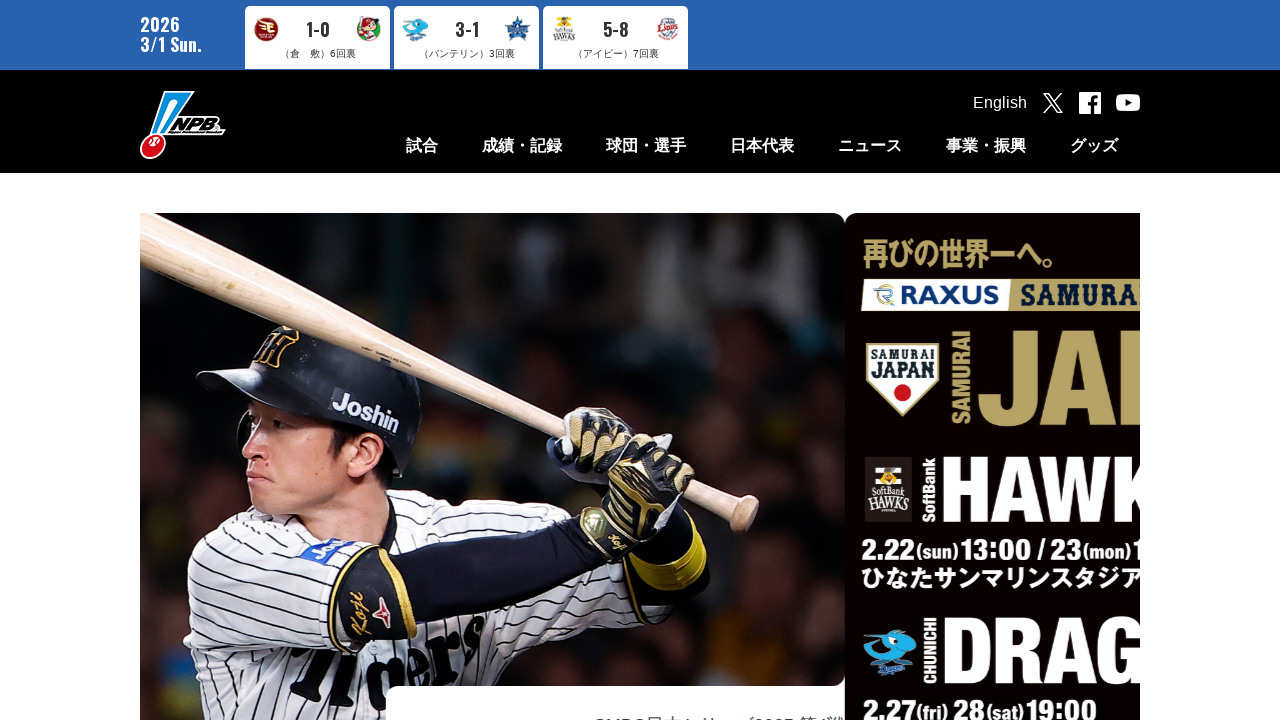

Score container wrapper (.score_wrap) is now visible
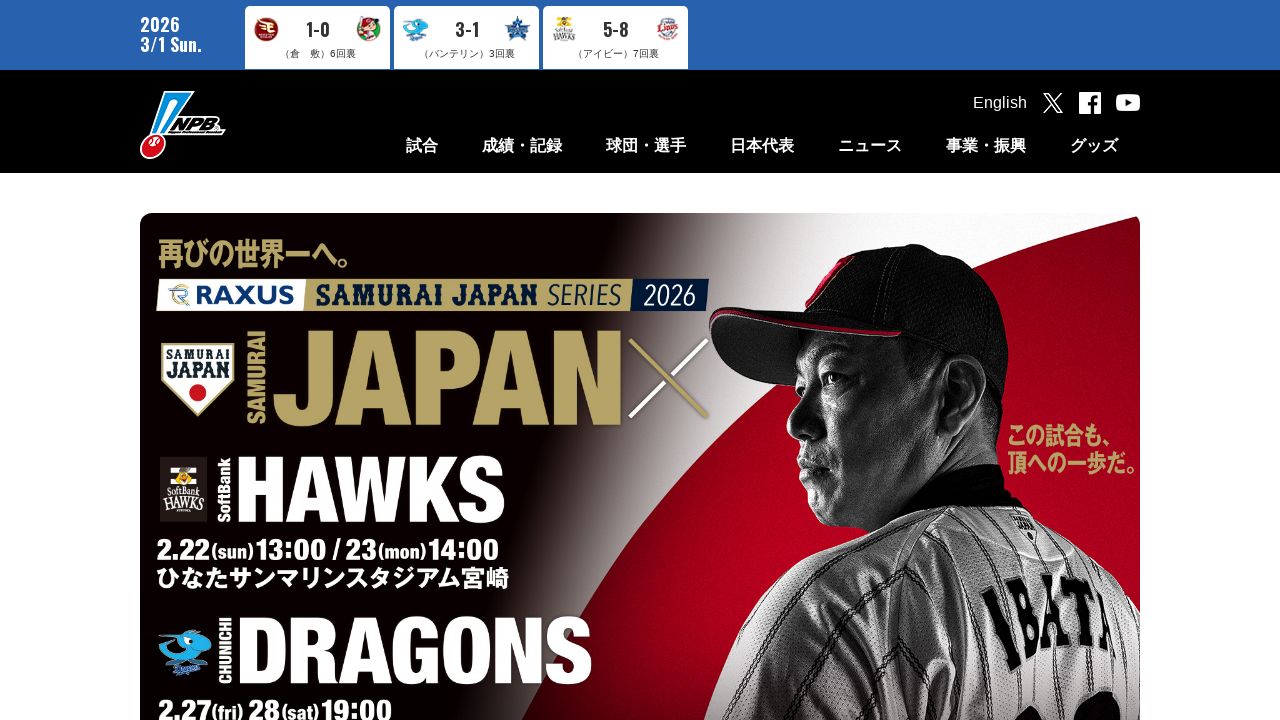

Game elements (.score_box) are present within the score container
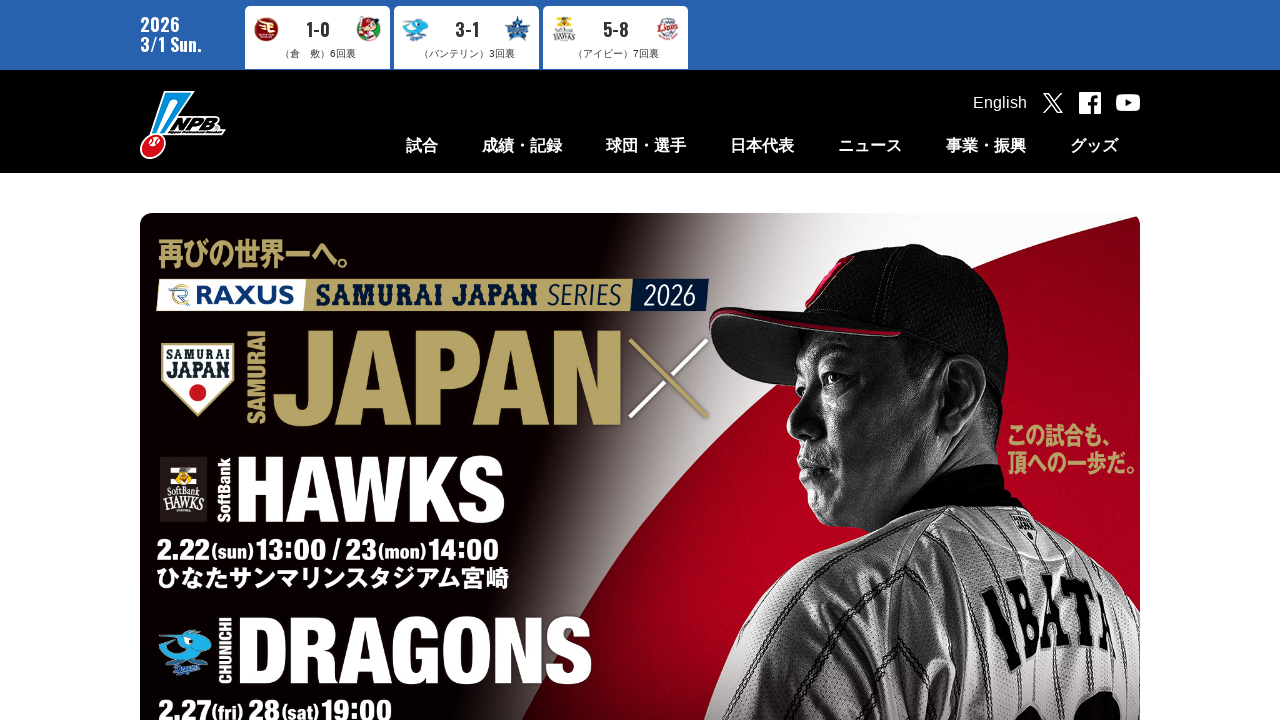

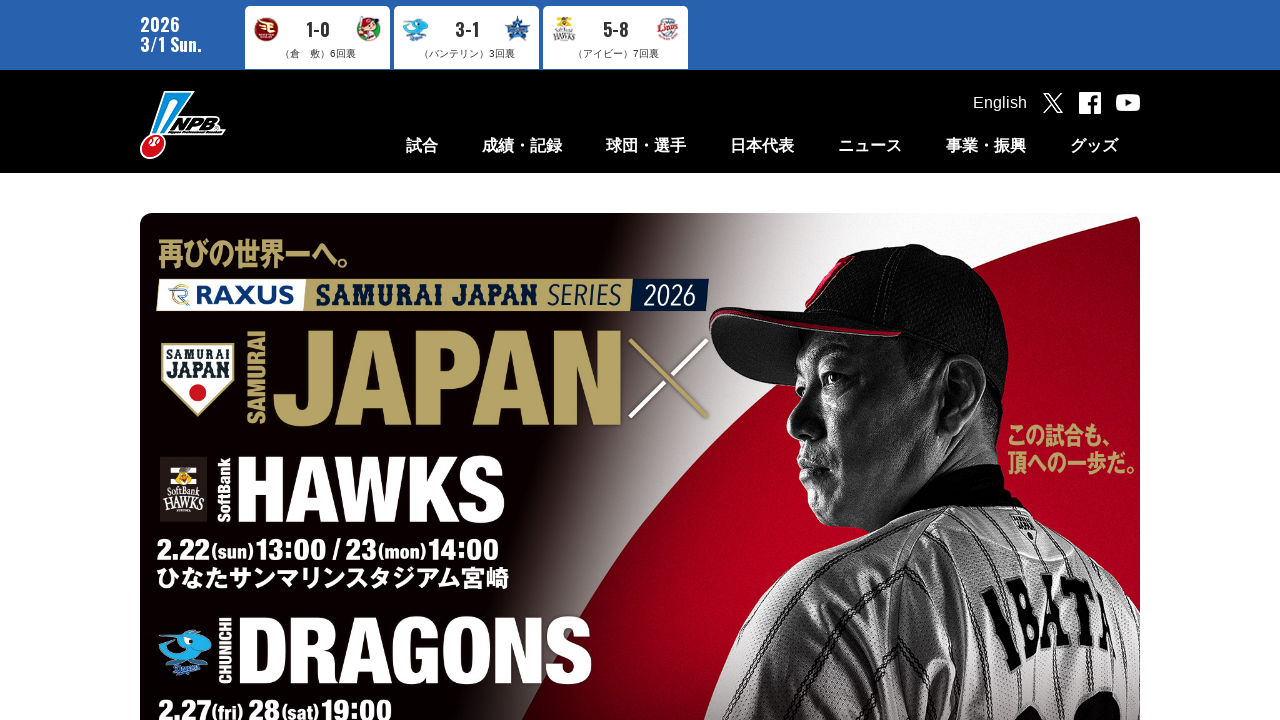